Tests checkbox and radio button interactions on a demo page by checking element states (enabled/selected) and clicking on multiple checkboxes (Orange, Green, Purple colors)

Starting URL: https://selenium08.blogspot.com/2019/07/check-box-and-radio-buttons.html

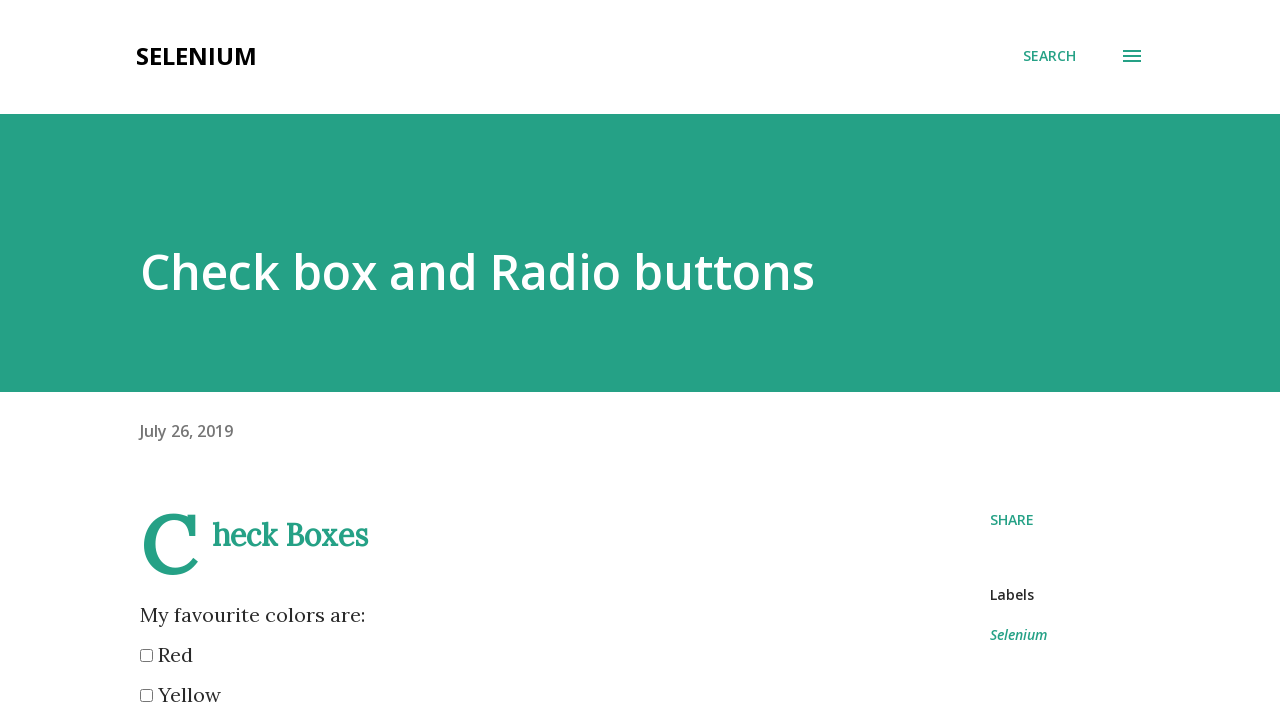

Set viewport to 1920x1080
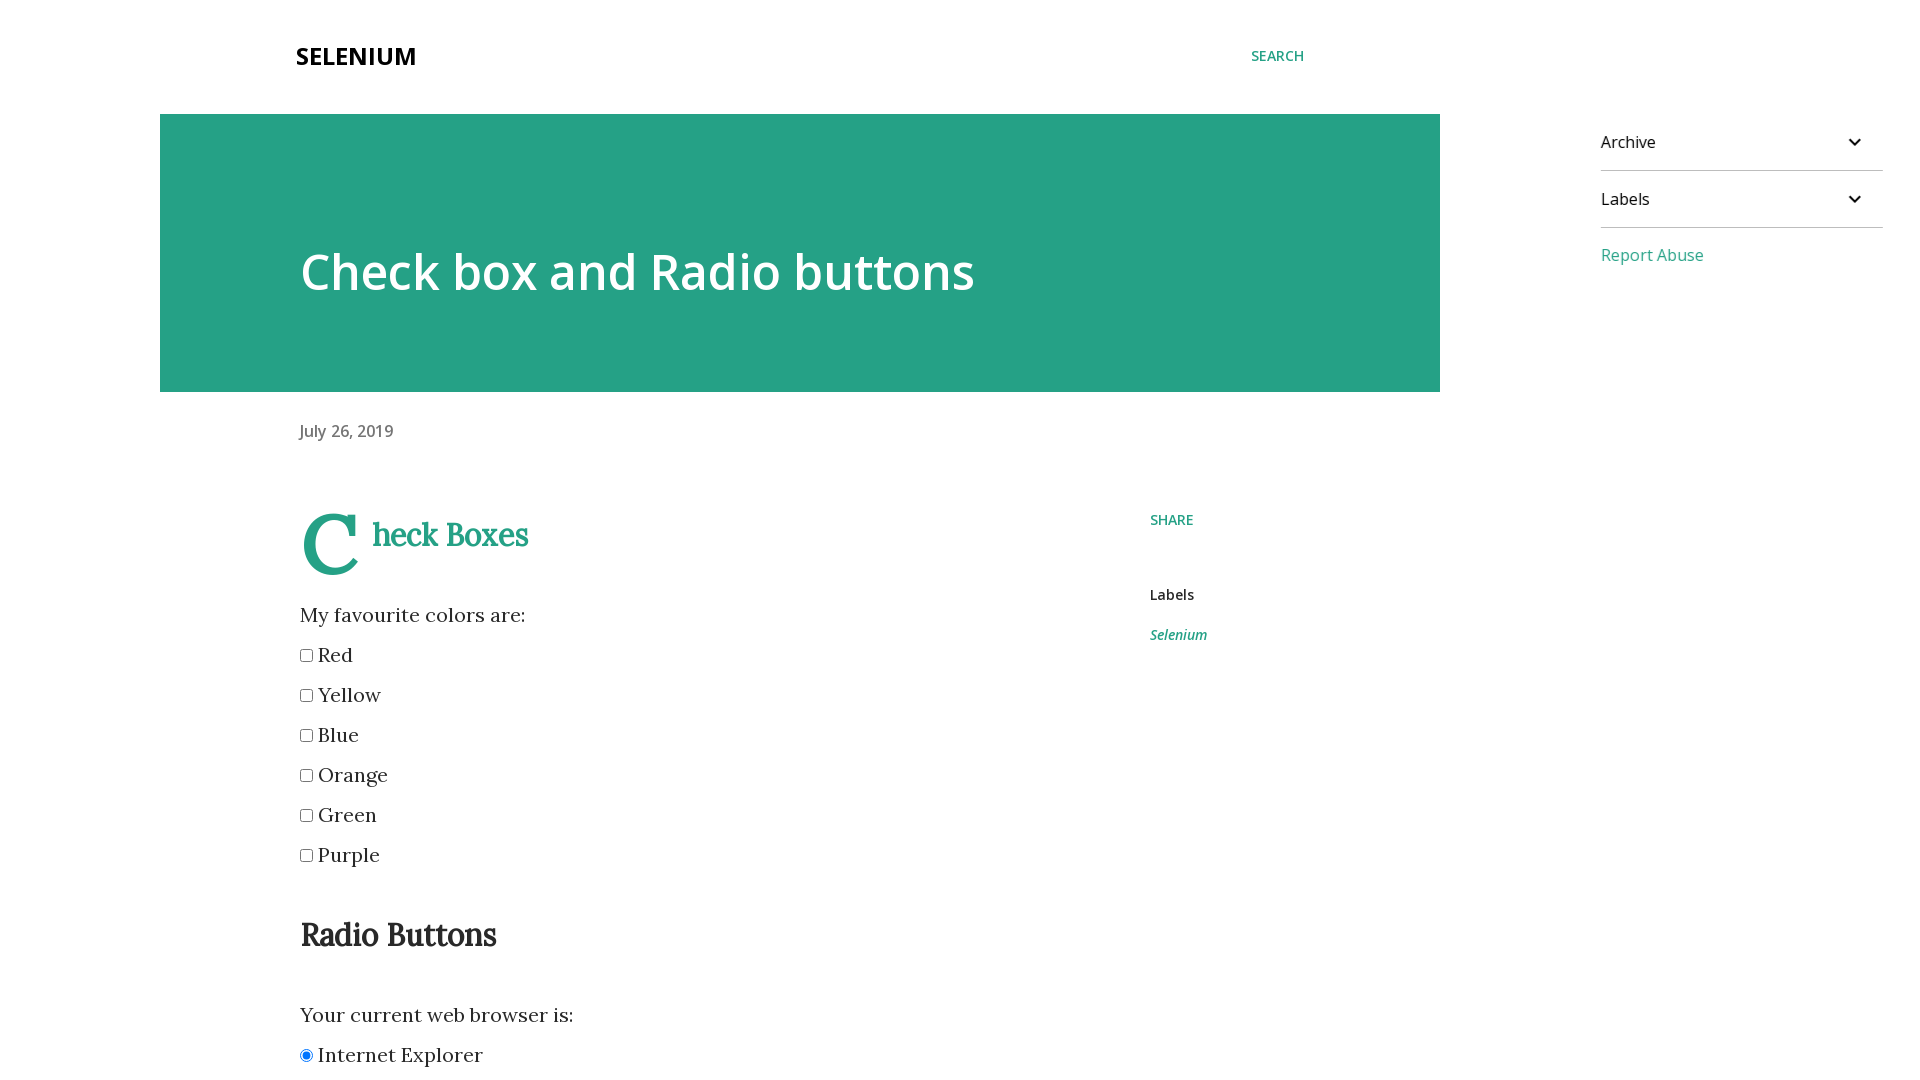

Located and waited for red checkbox to be available
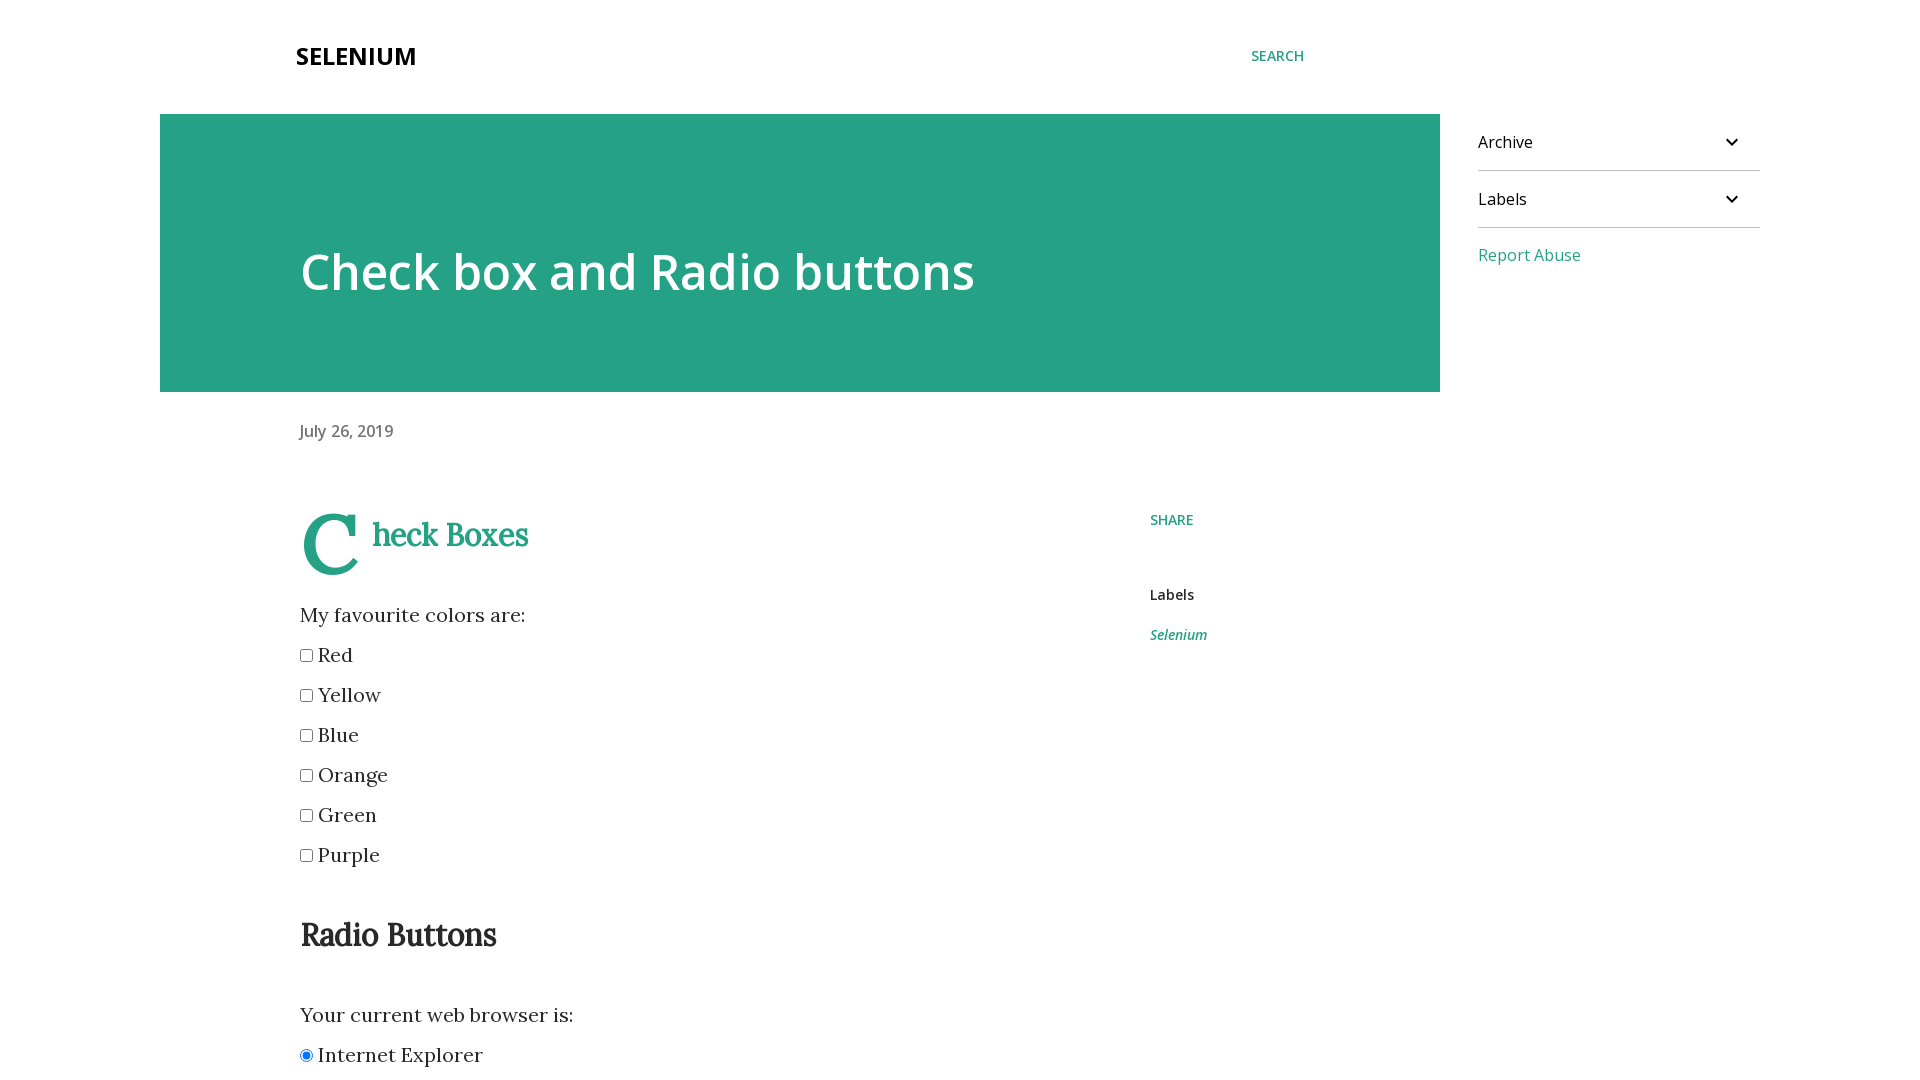

Clicked Orange checkbox at (306, 776) on xpath=//*[@id='post-body-7702345506409447484']/div/input[4]
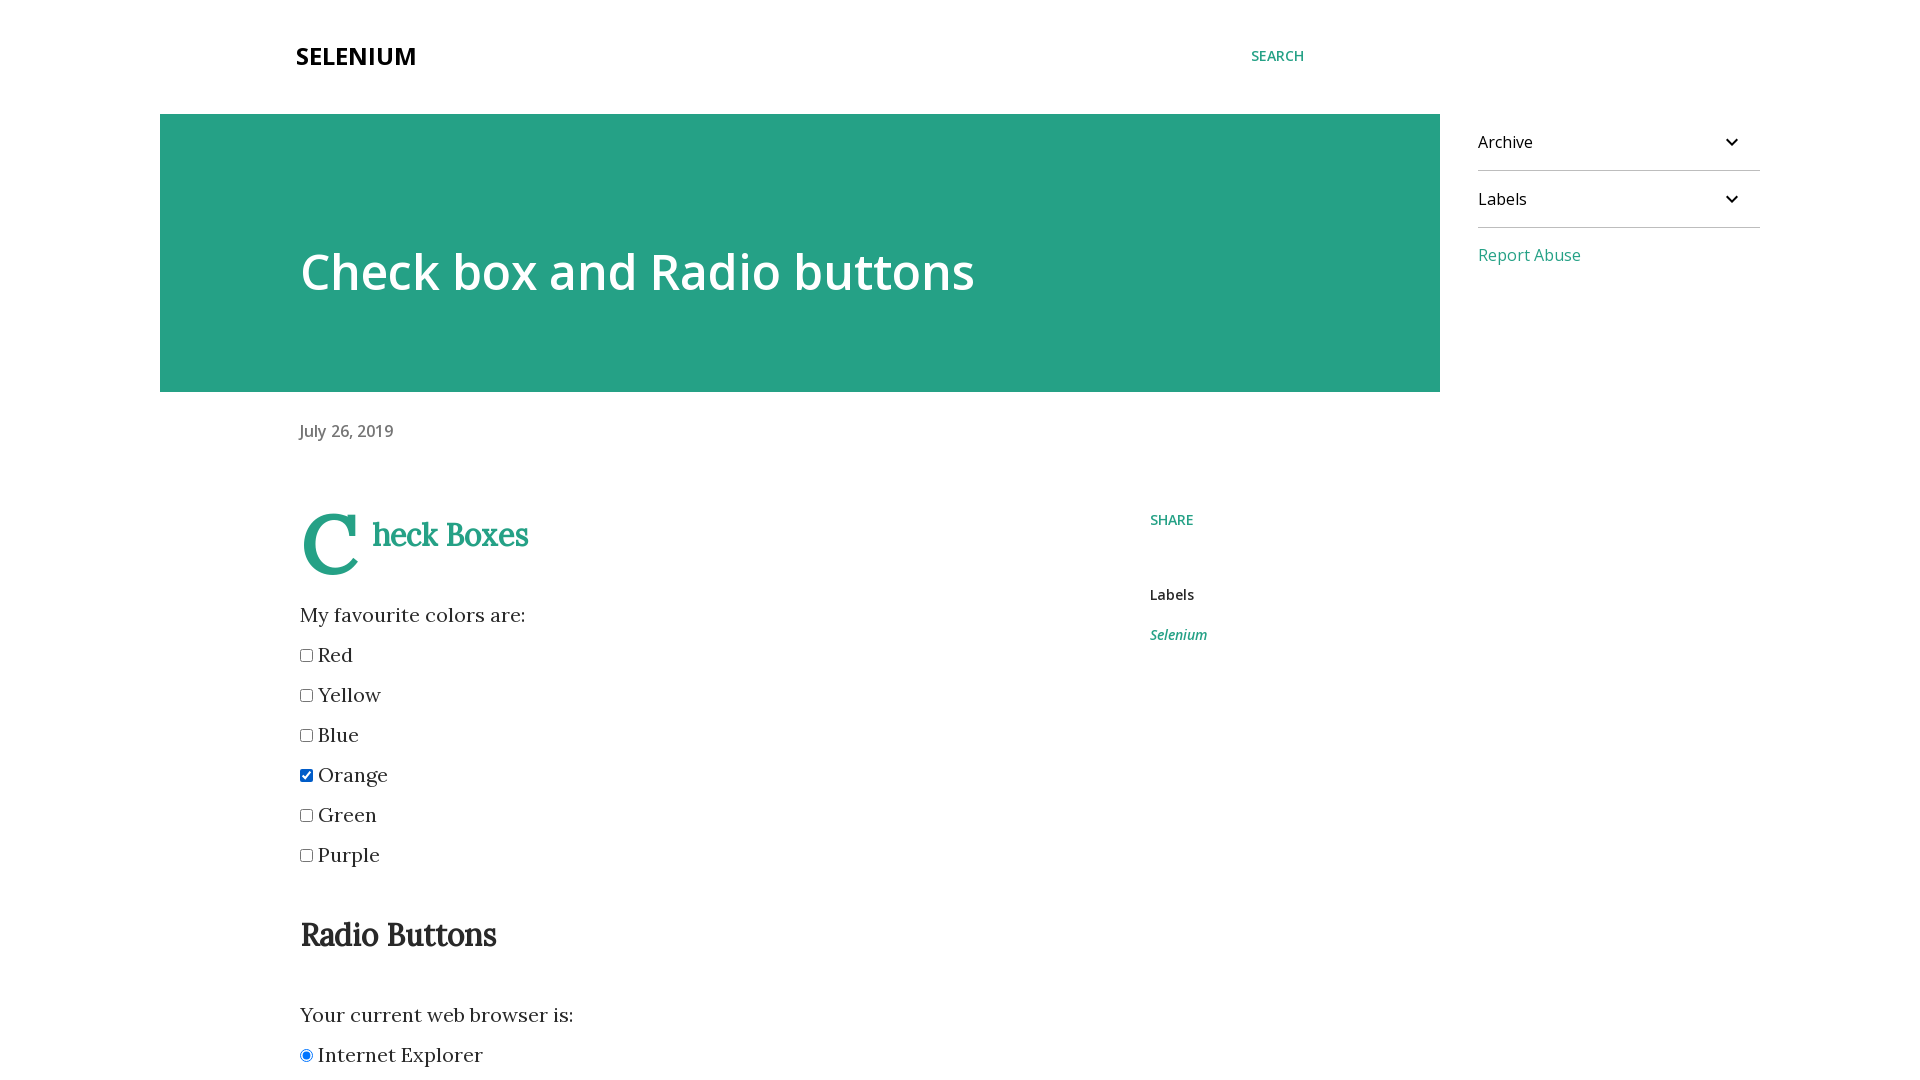

Clicked Green checkbox at (306, 816) on xpath=//*[@id='post-body-7702345506409447484']/div/input[5]
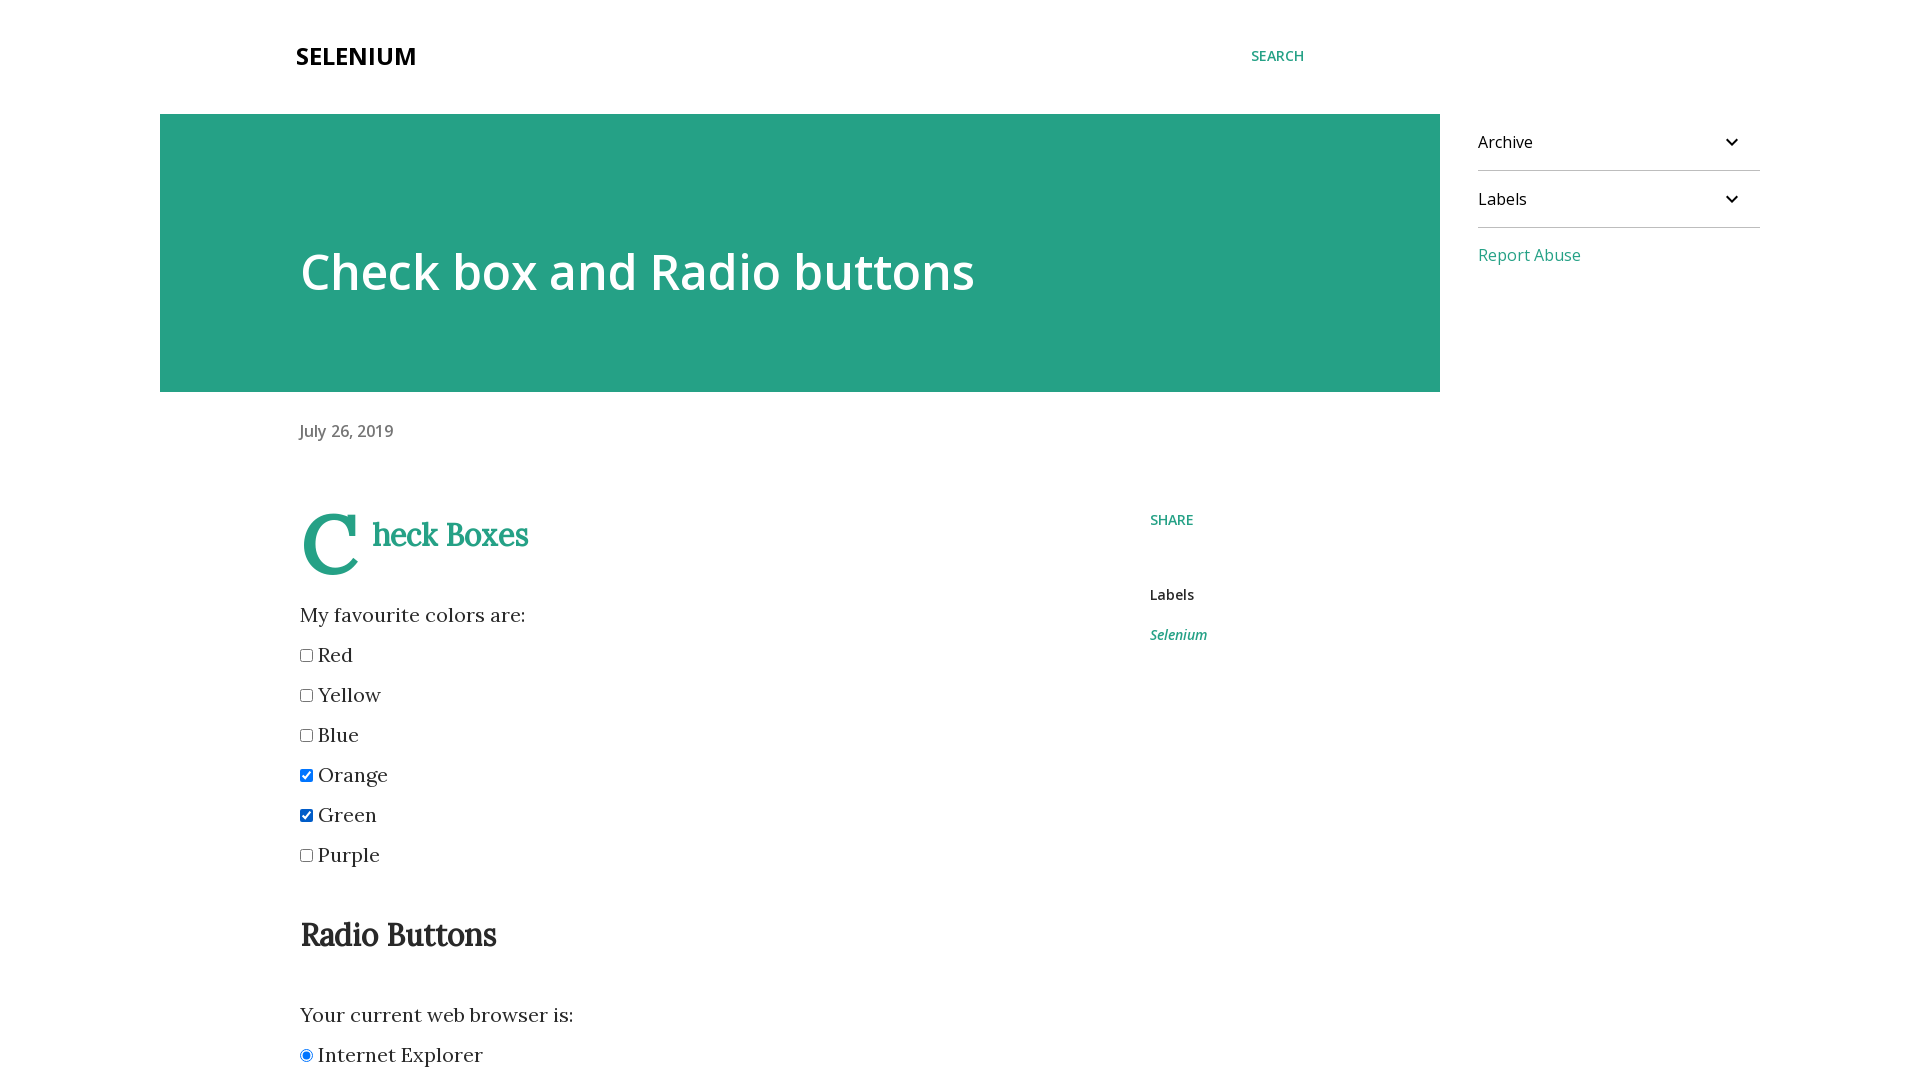

Clicked Purple checkbox at (306, 856) on xpath=//*[@id='post-body-7702345506409447484']/div/input[6]
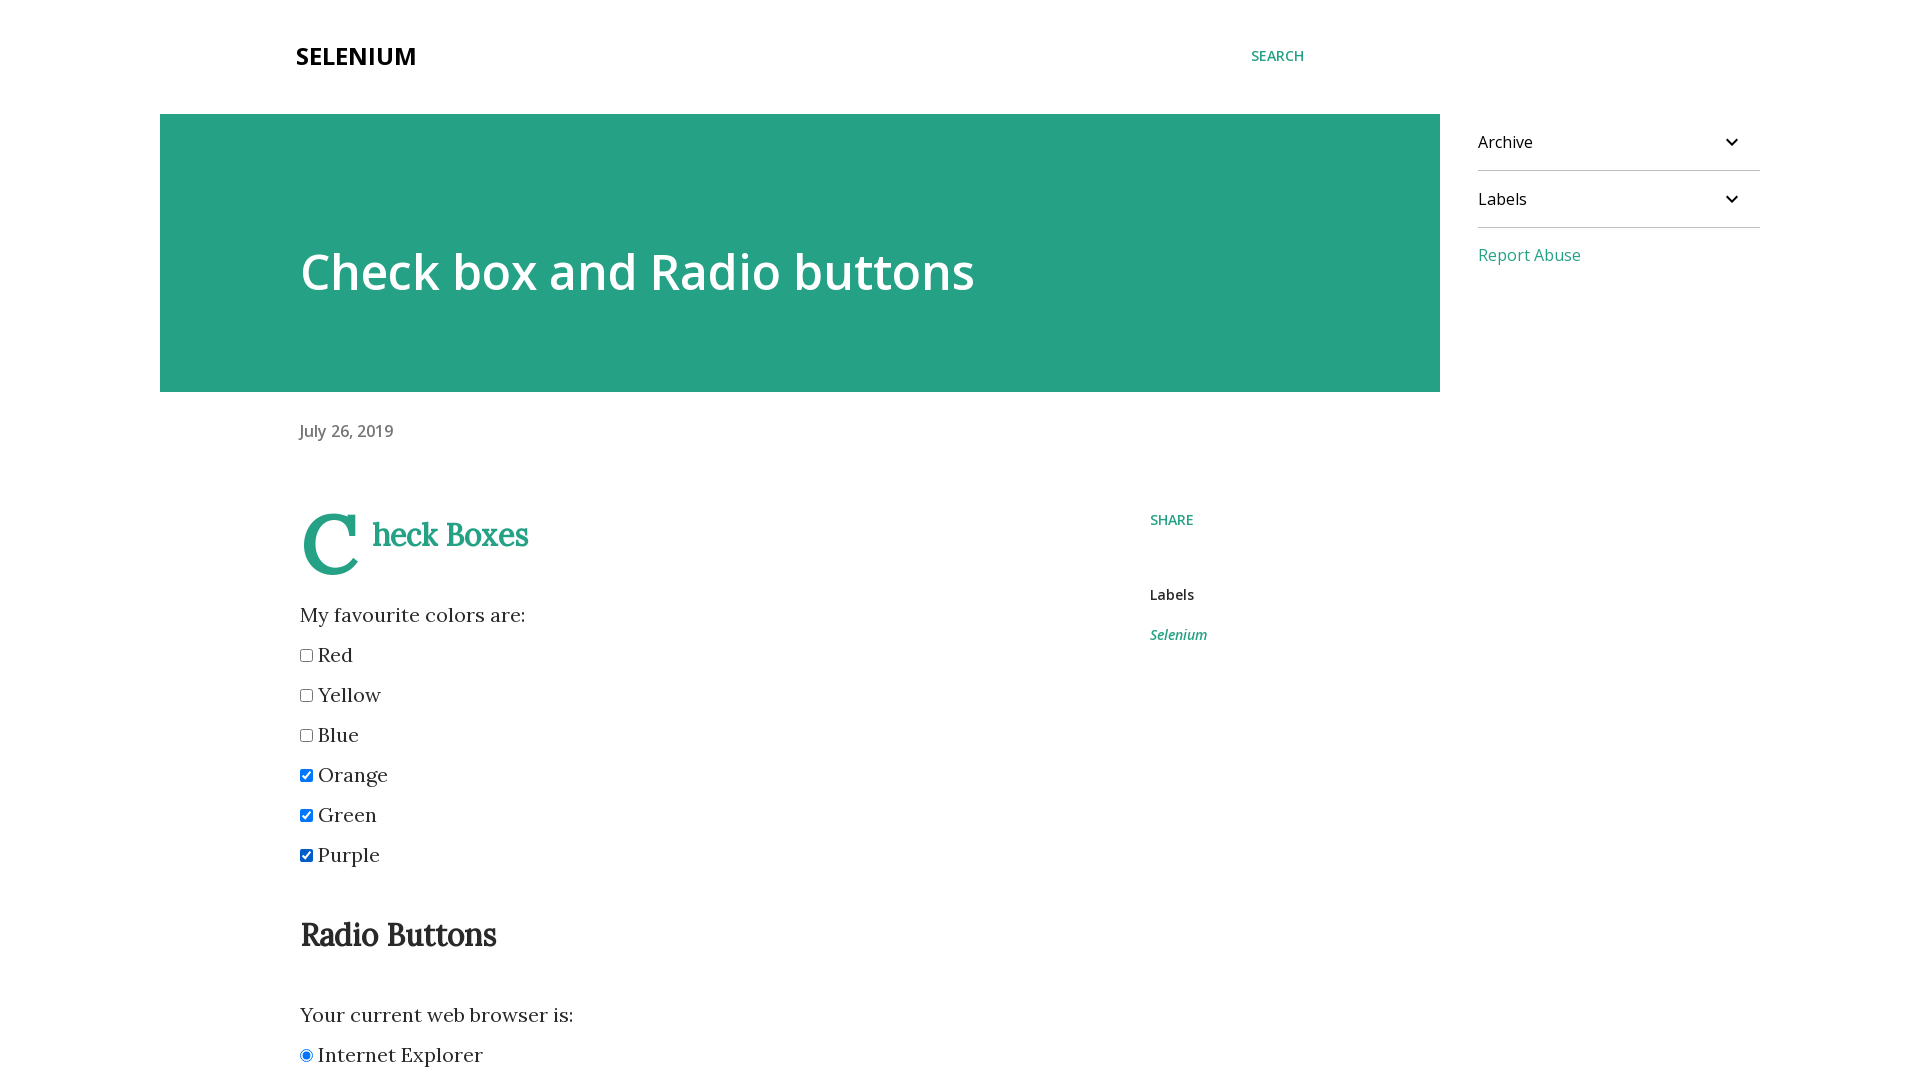

Located and waited for IE radio button to be available
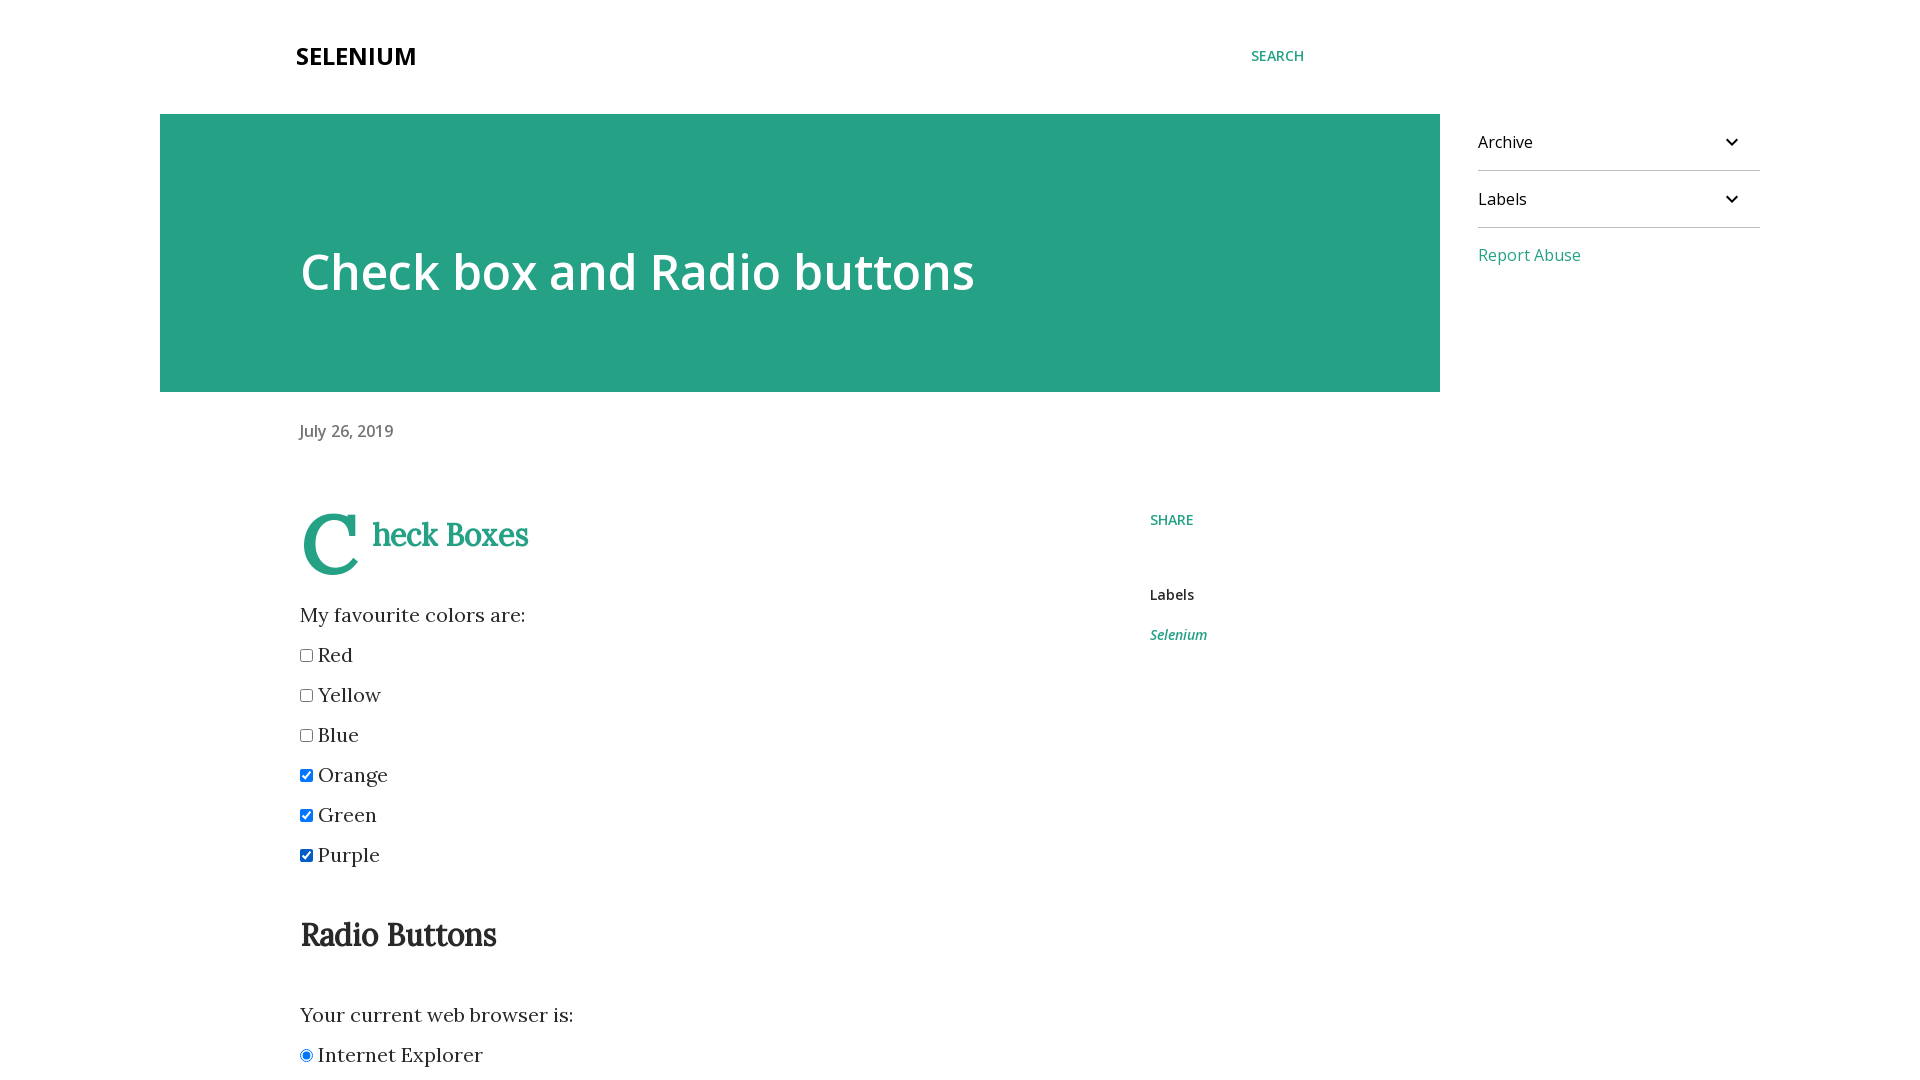

Located and waited for Opera radio button to be available
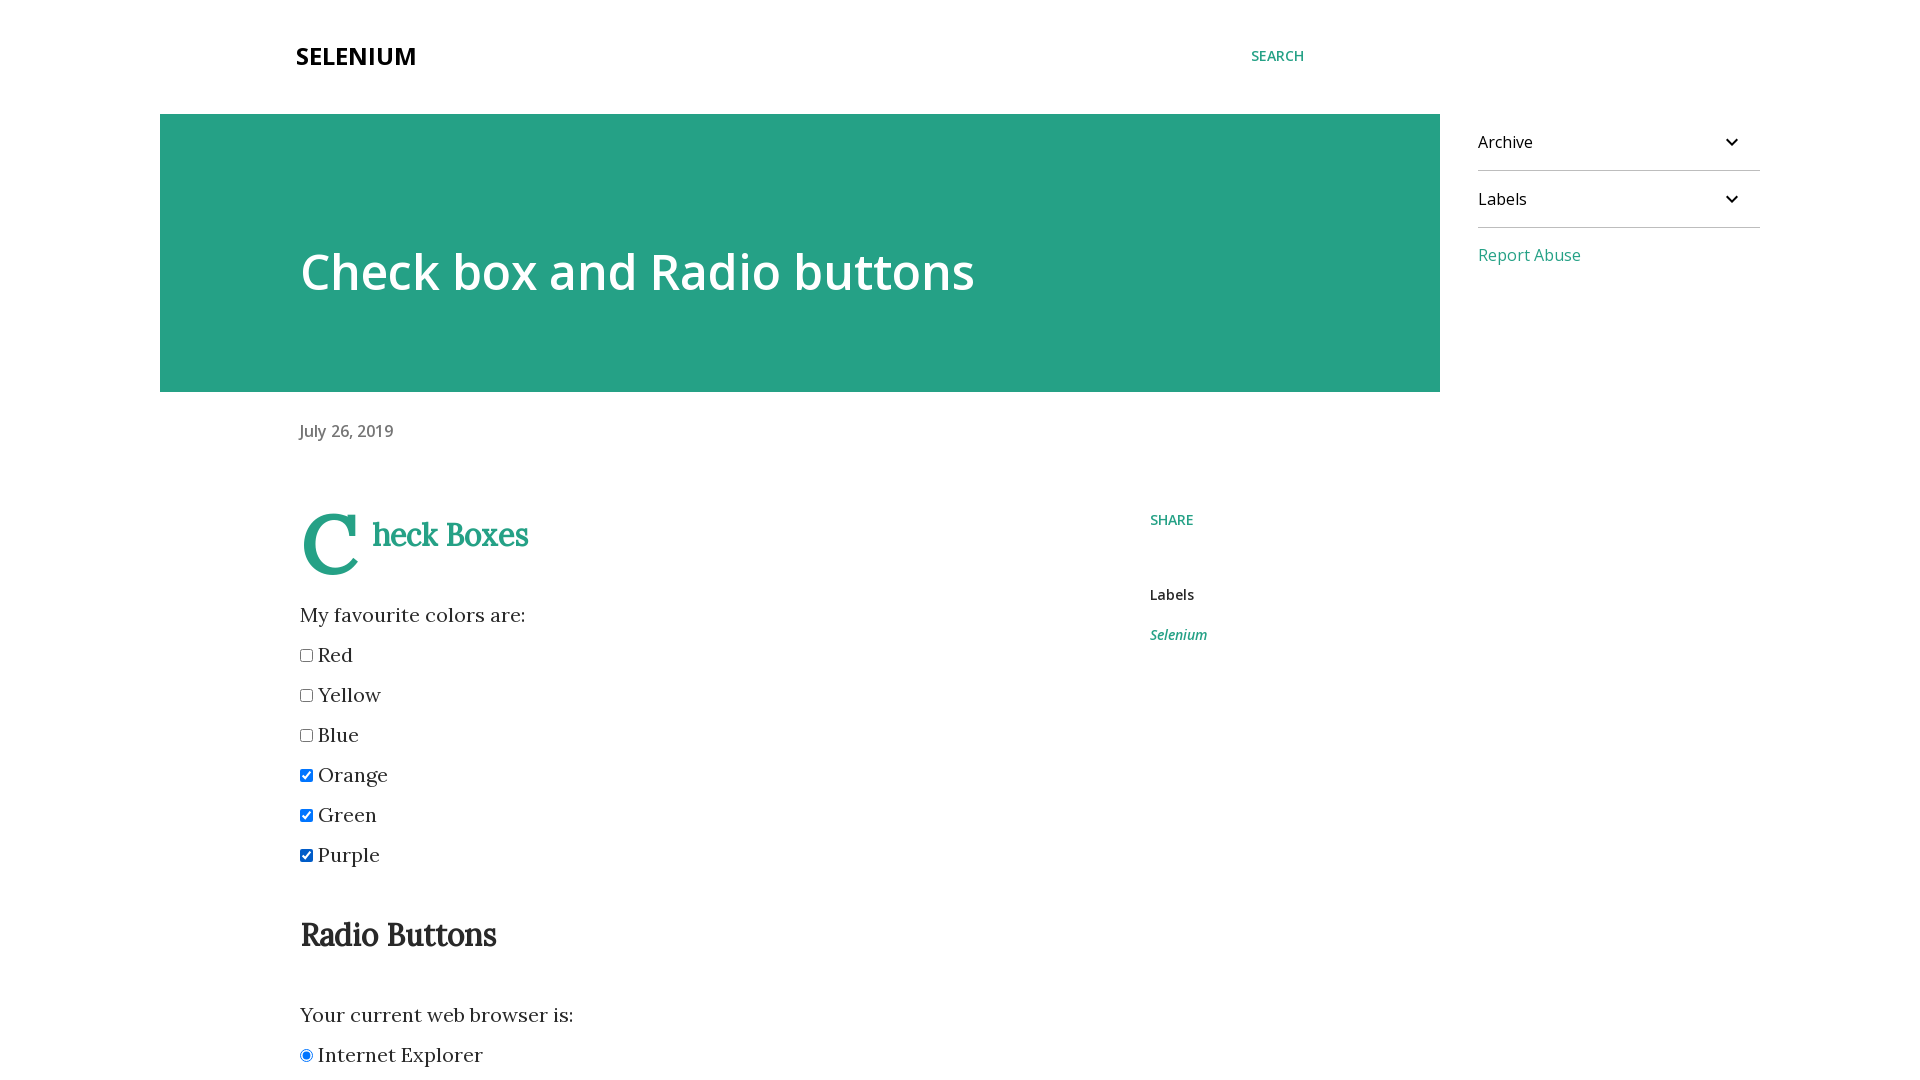

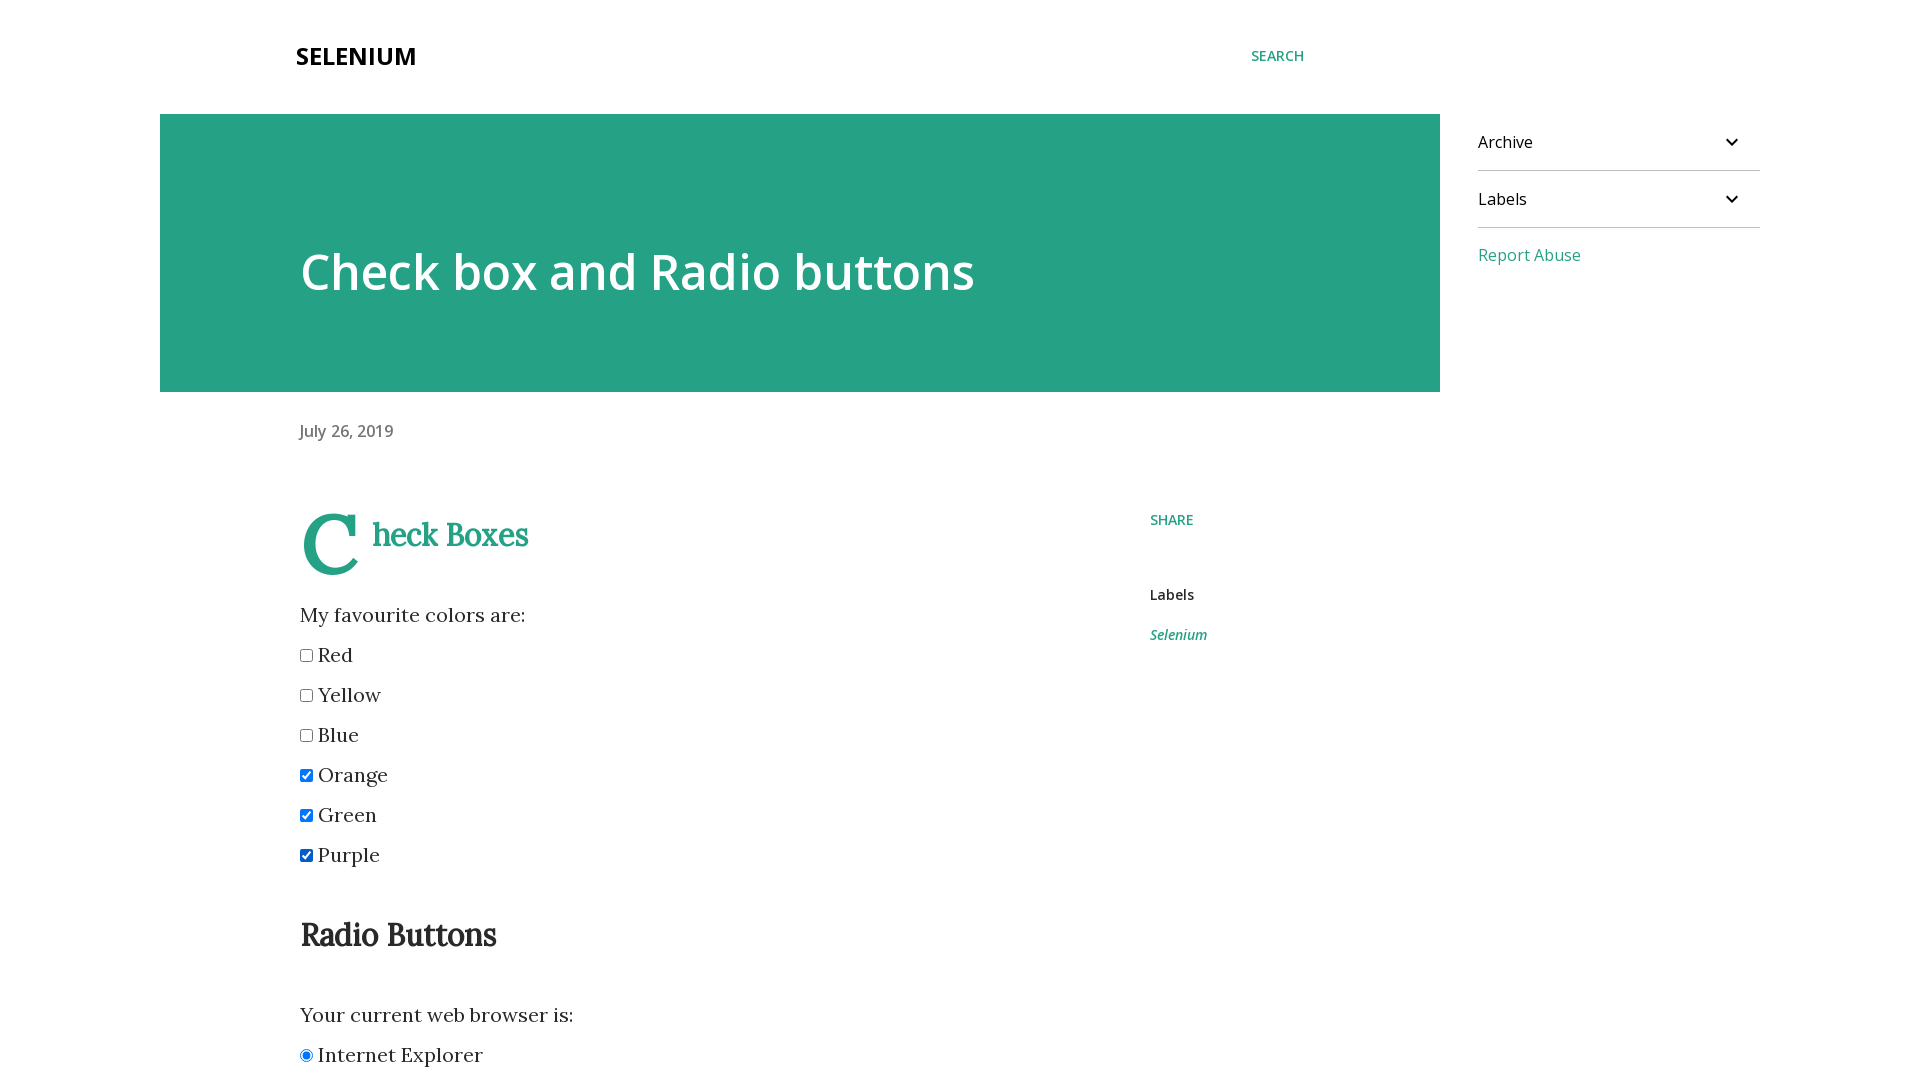